Tests the "Completed Projects" section of a technology/art website by navigating through the menu, clicking pagination, searching for "NATBIO" project, and verifying the search result contains the expected text.

Starting URL: http://novotechneart.ipt.pt/tecnart/

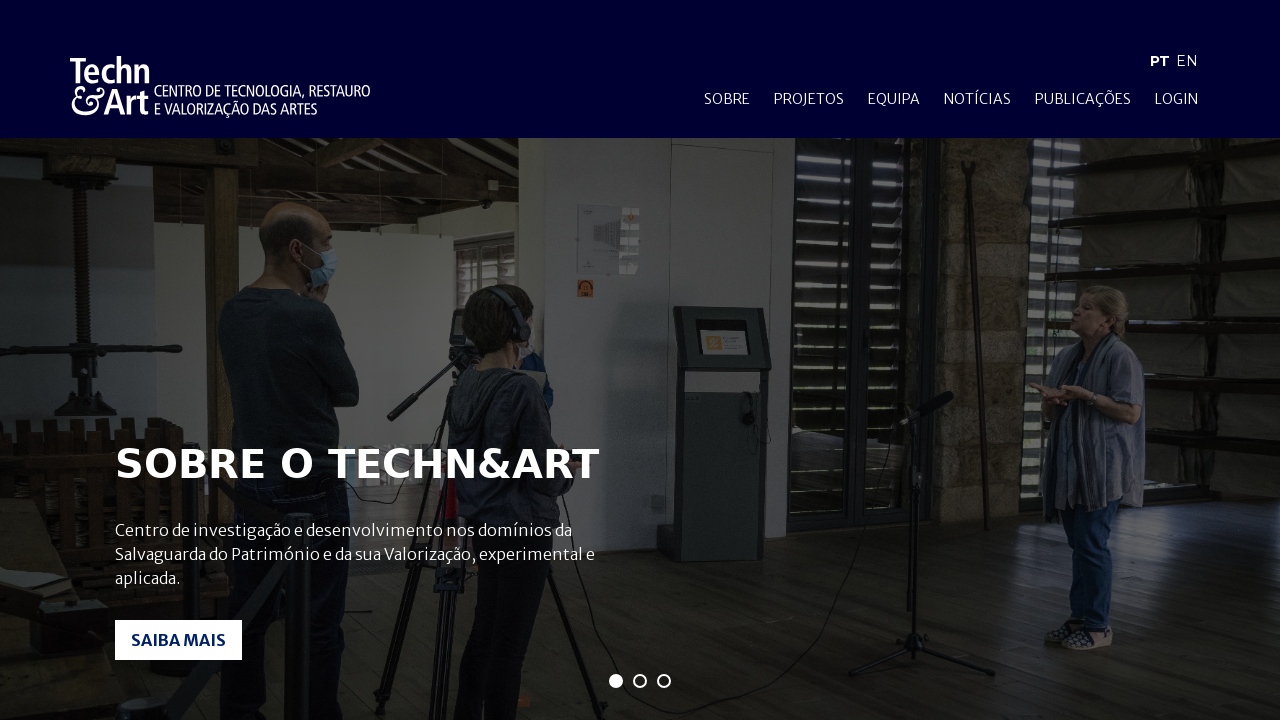

Hovered over menu item to reveal dropdown at (809, 99) on xpath=/html/body/div[1]/header/div/nav/div[2]/ul/li[2]/a/span
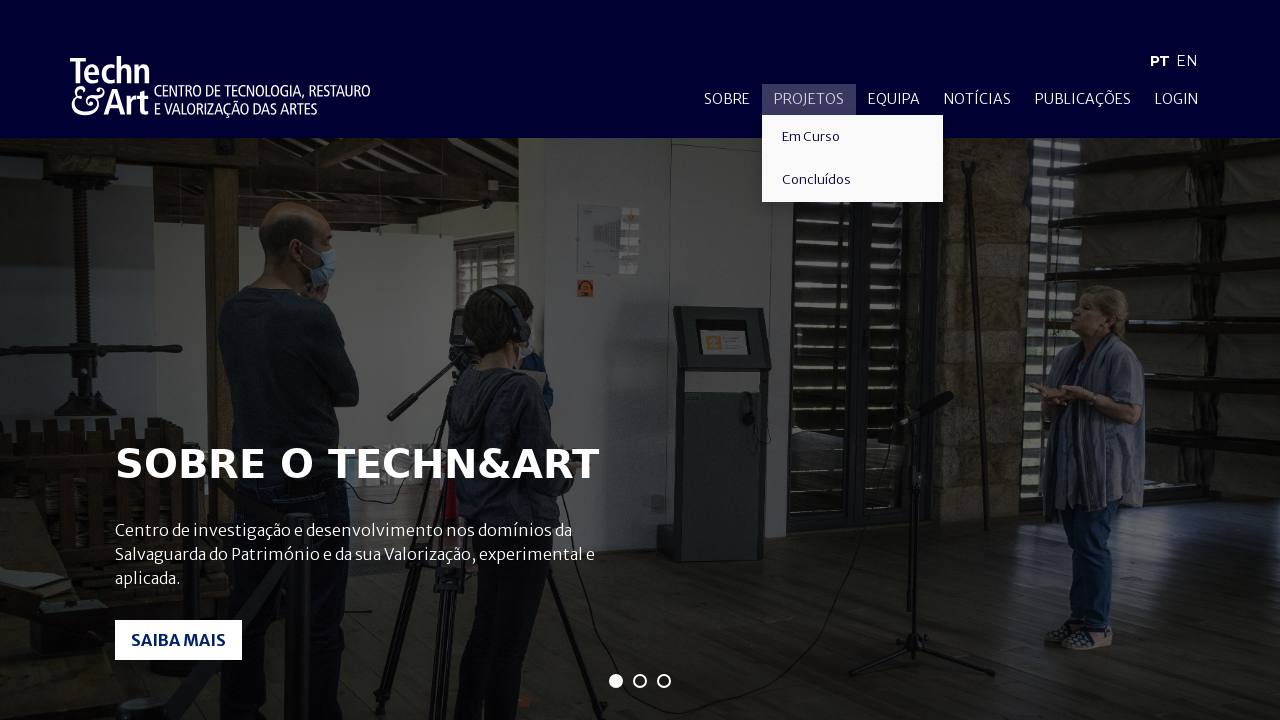

Clicked on 'Projetos Concluidos' (Completed Projects) submenu item at (852, 180) on xpath=/html/body/div[1]/header/div/nav/div[2]/ul/li[2]/div/a[2]
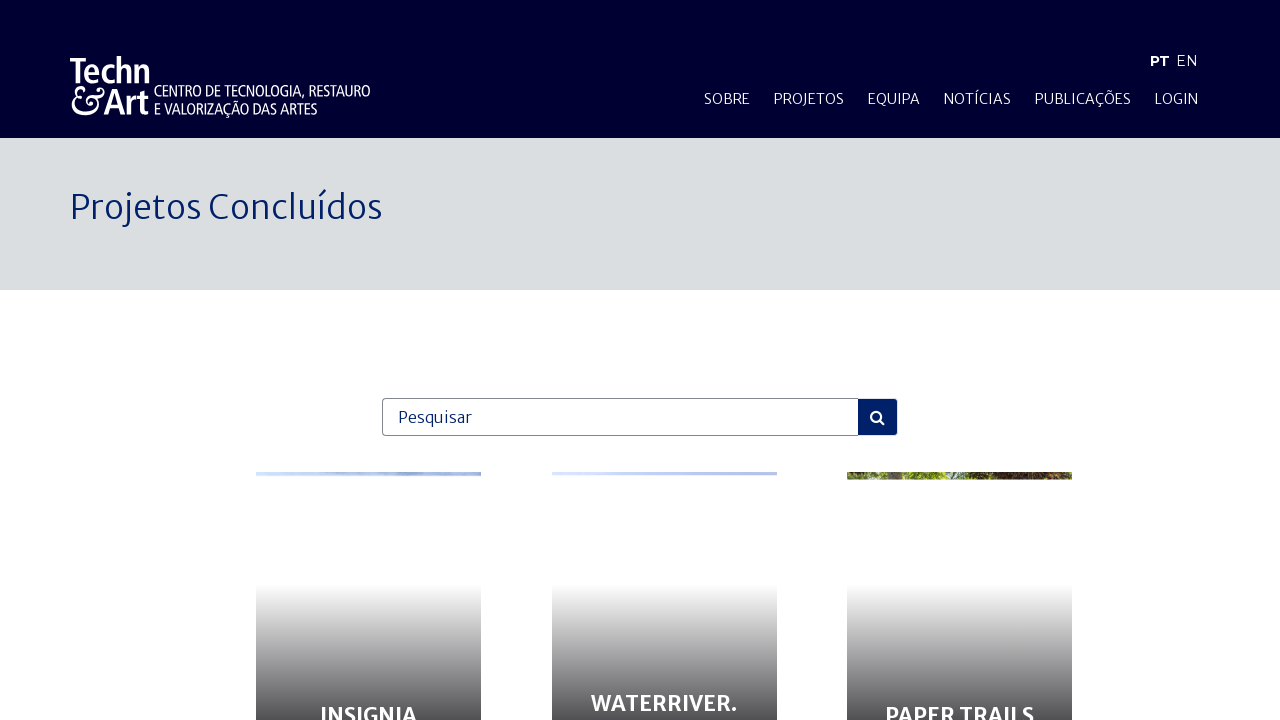

Clicked on pagination to navigate to page 2 at (636, 360) on xpath=/html/body/section[2]/div[2]/div/div[2]/a[2]/span
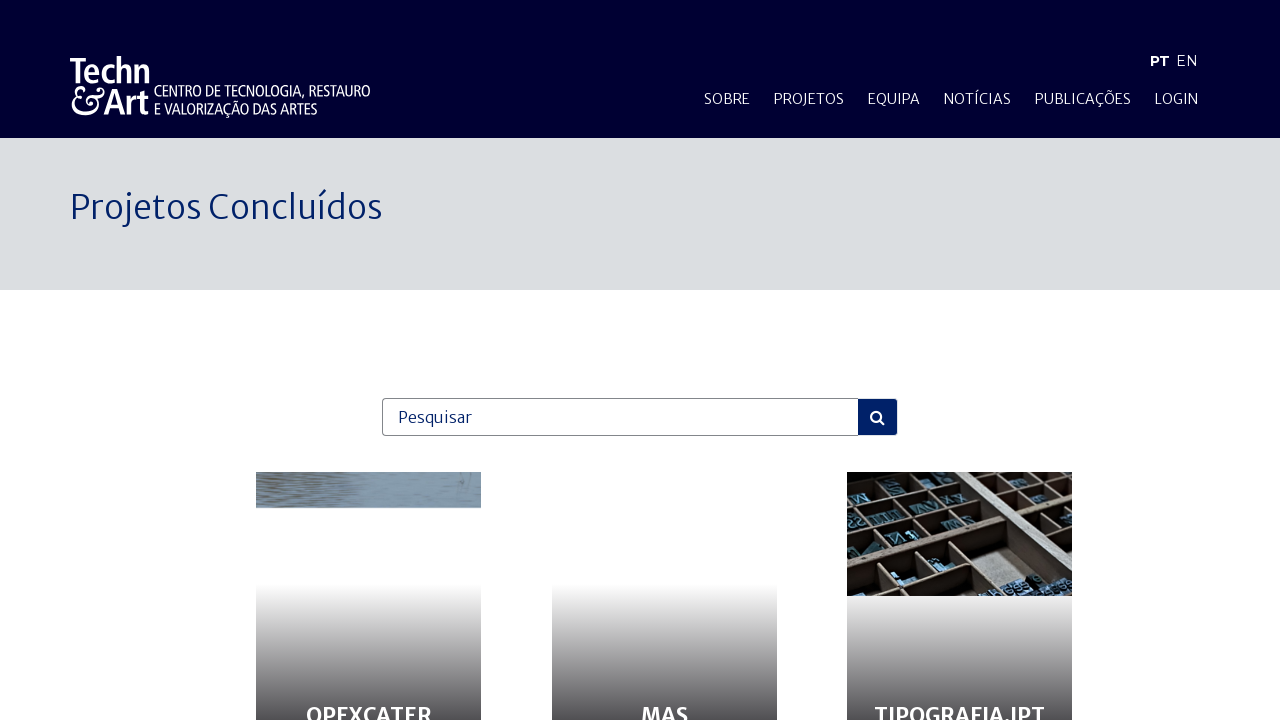

Filled search bar with 'NATBIO' on #example-search-input
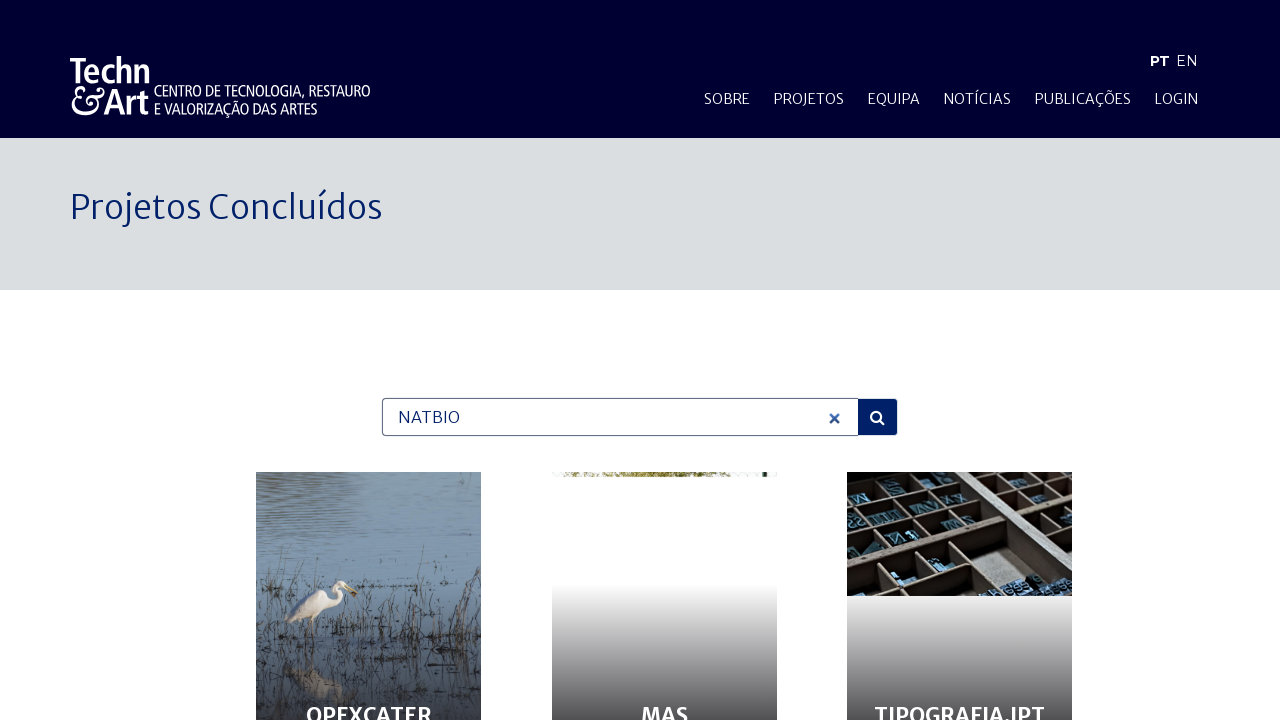

Clicked search button to search for NATBIO project at (878, 417) on xpath=/html/body/section[2]/div[1]/div/form/div/button
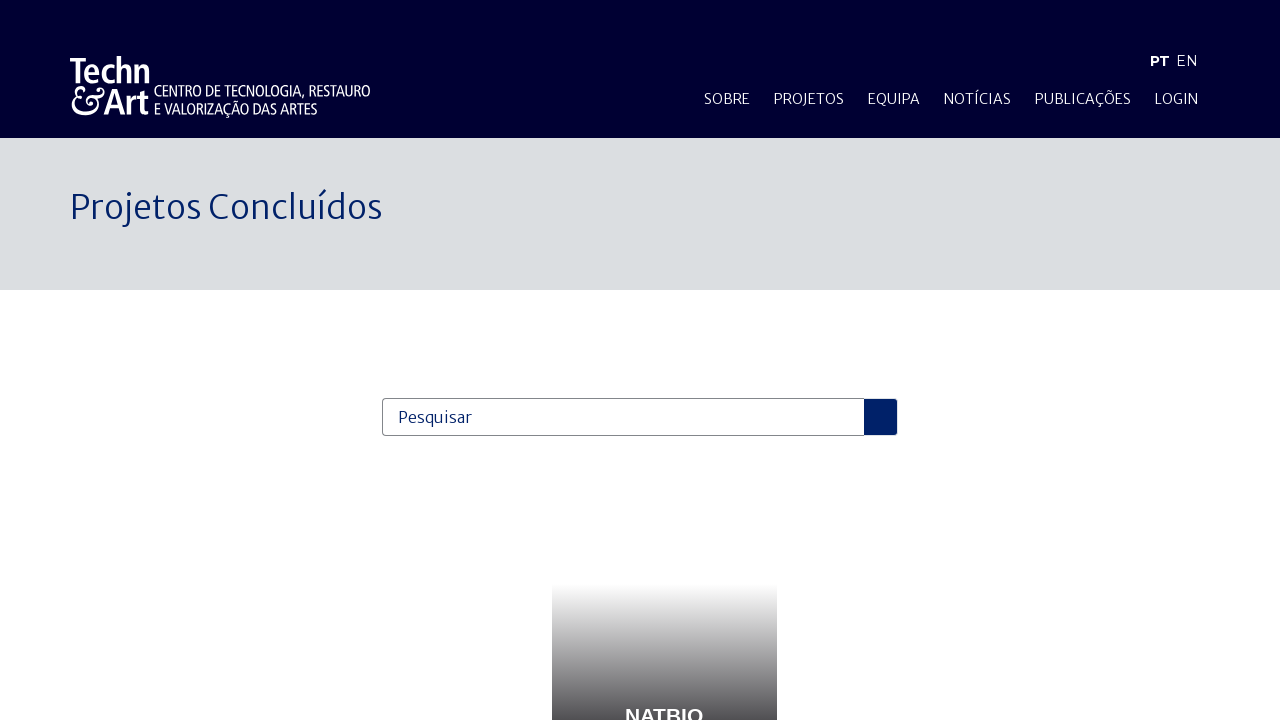

Waited for project search result to load
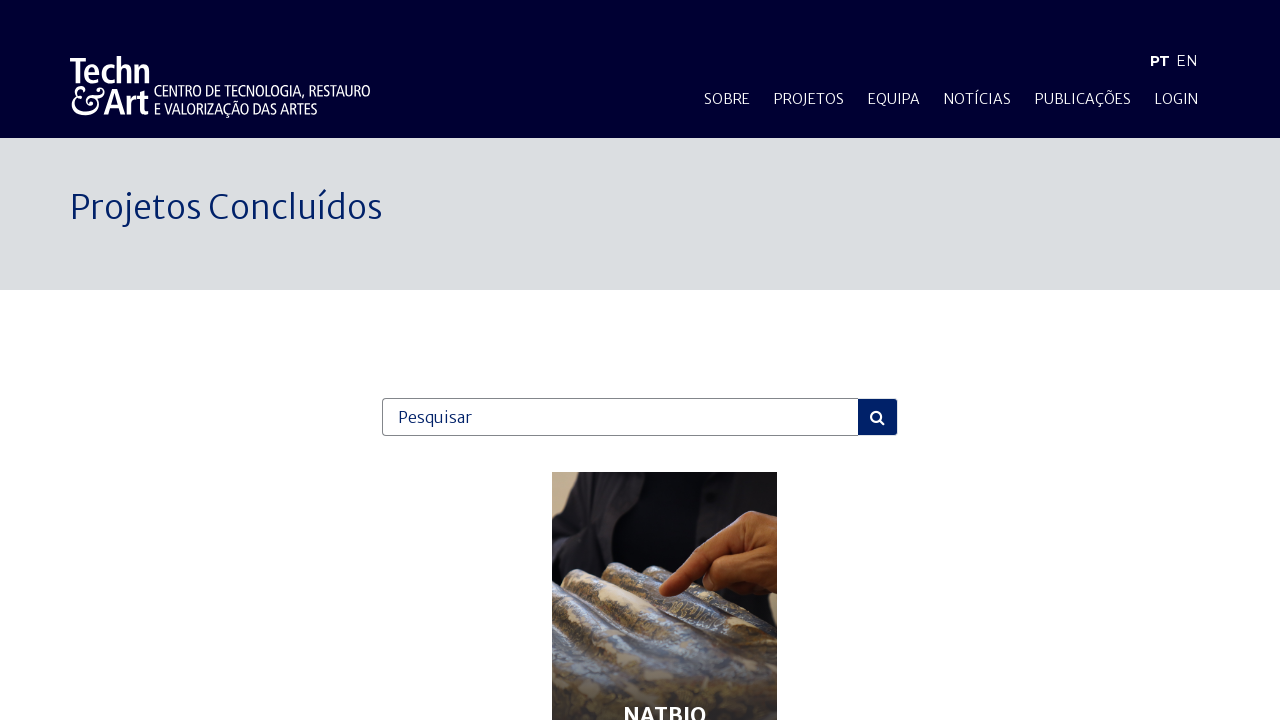

Verified search result contains 'NATBIO' text
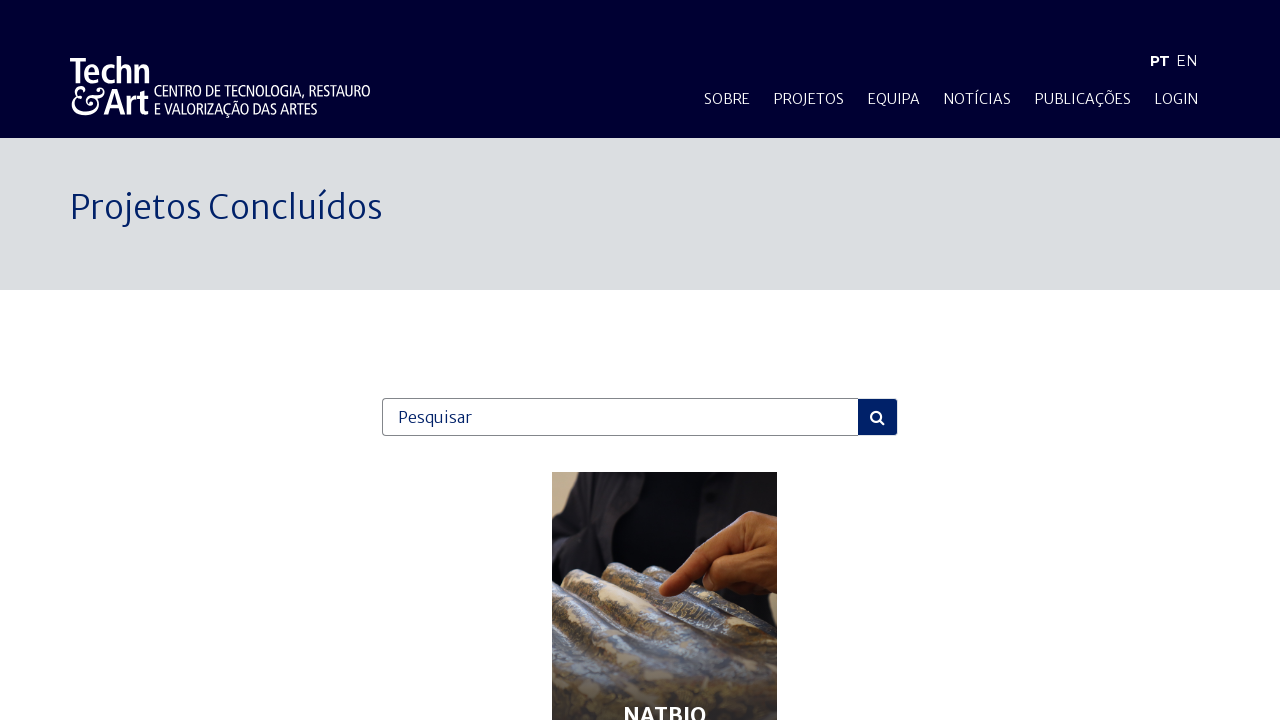

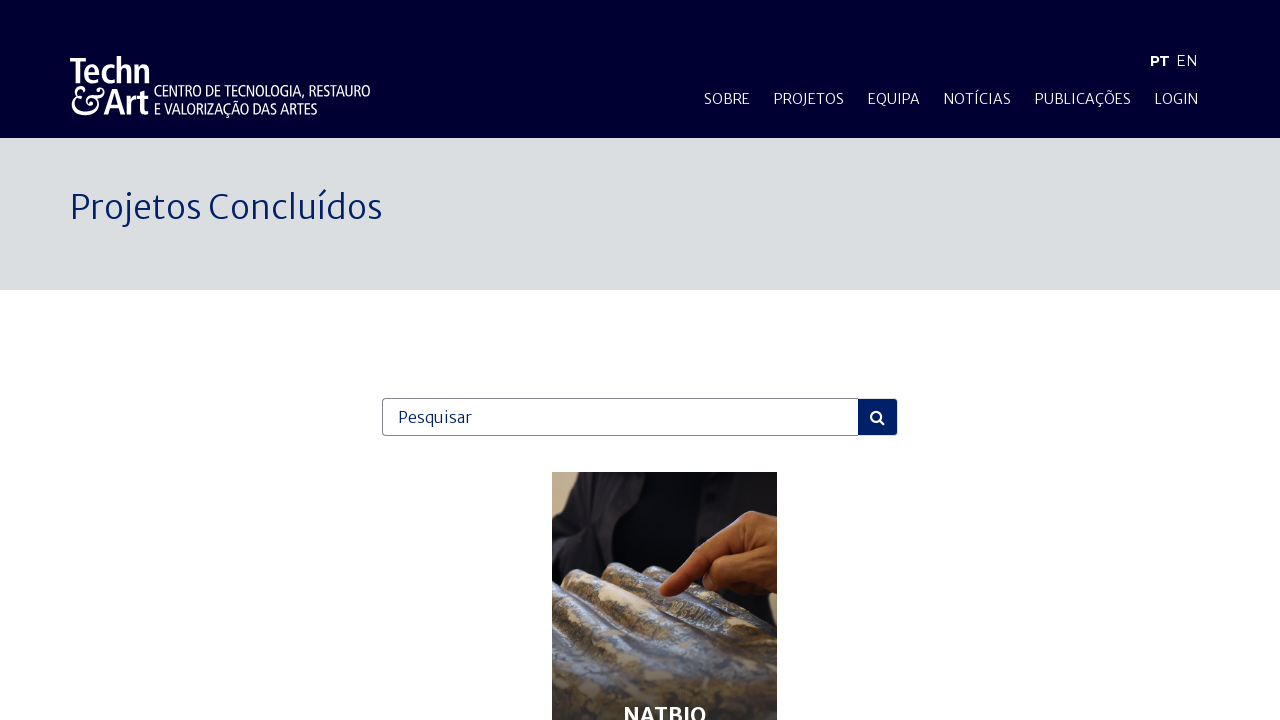